Tests table element selection on W3Schools CSS table page by locating table rows, columns, and specific table cells using various CSS selectors

Starting URL: https://www.w3schools.com/css/css_table.asp

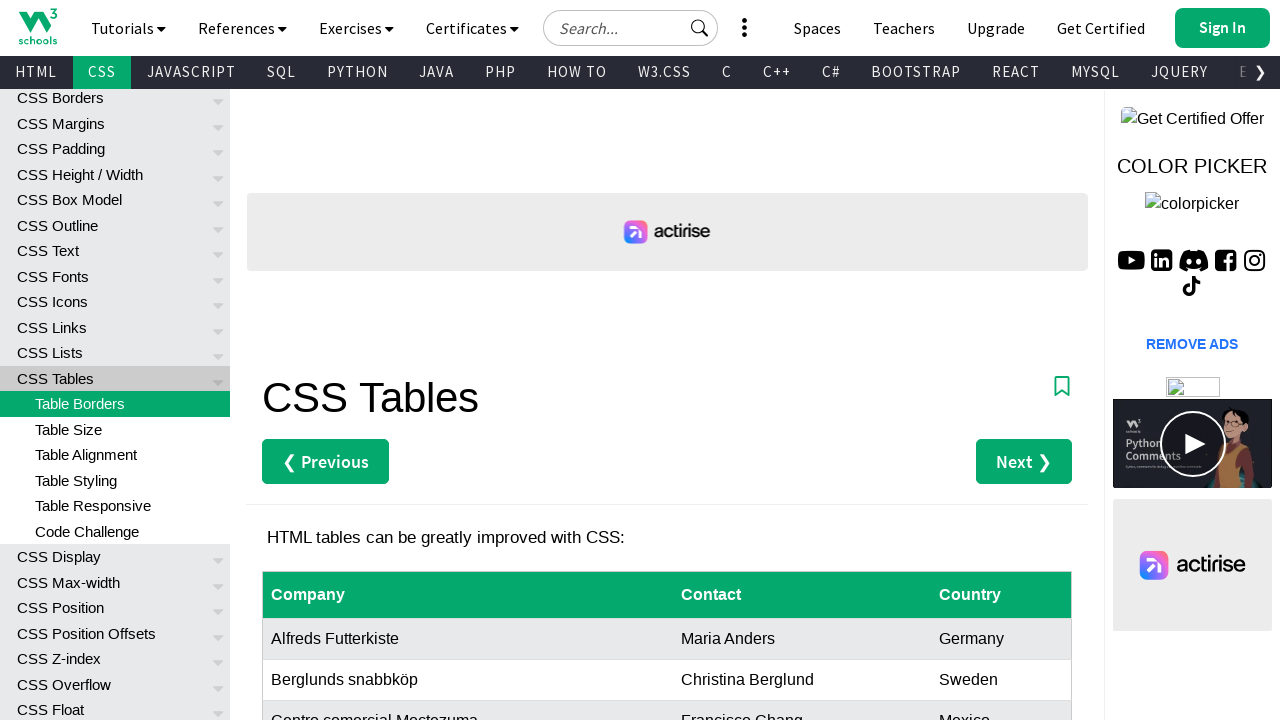

Navigated to W3Schools CSS table page
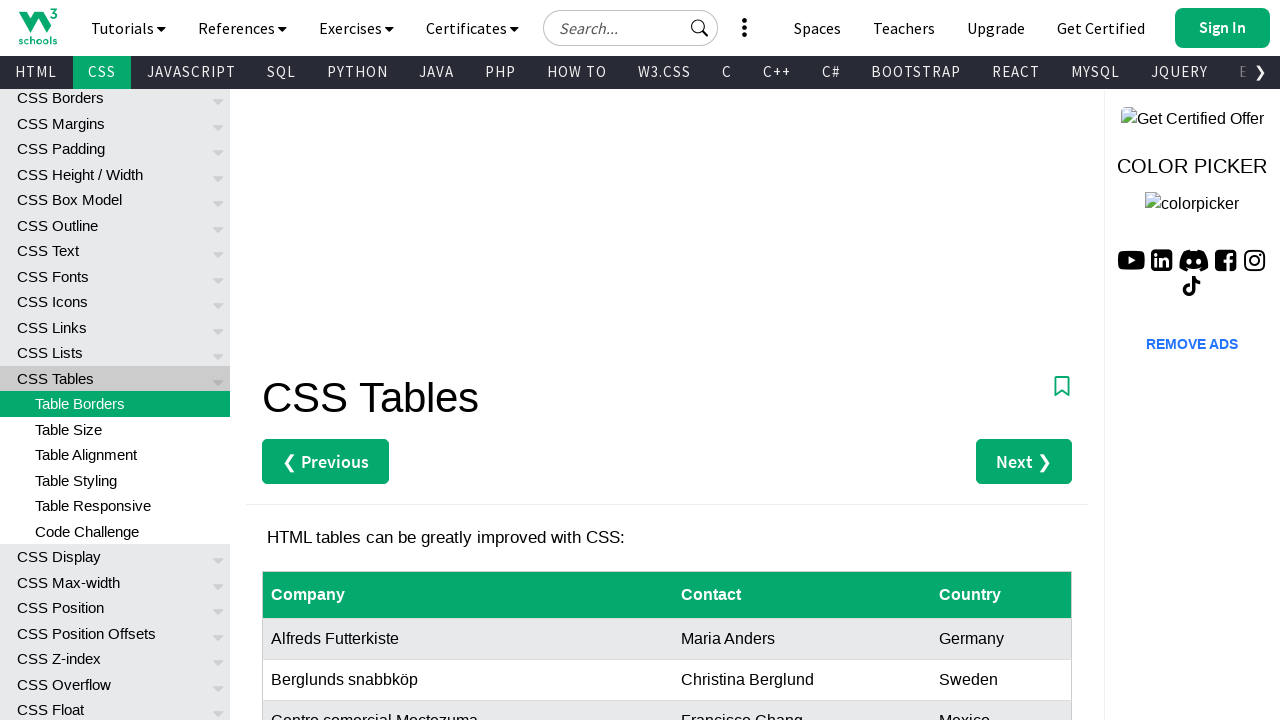

Table with id 'customers' loaded
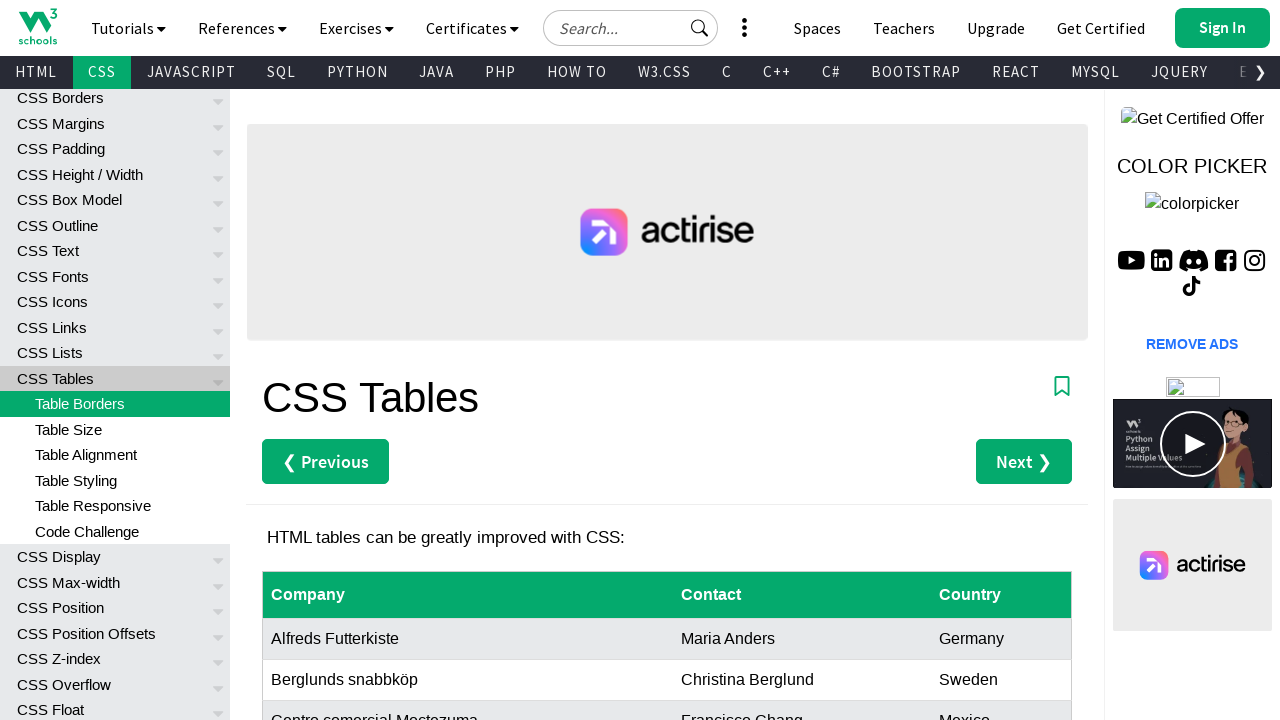

Located all table rows: 9 rows found
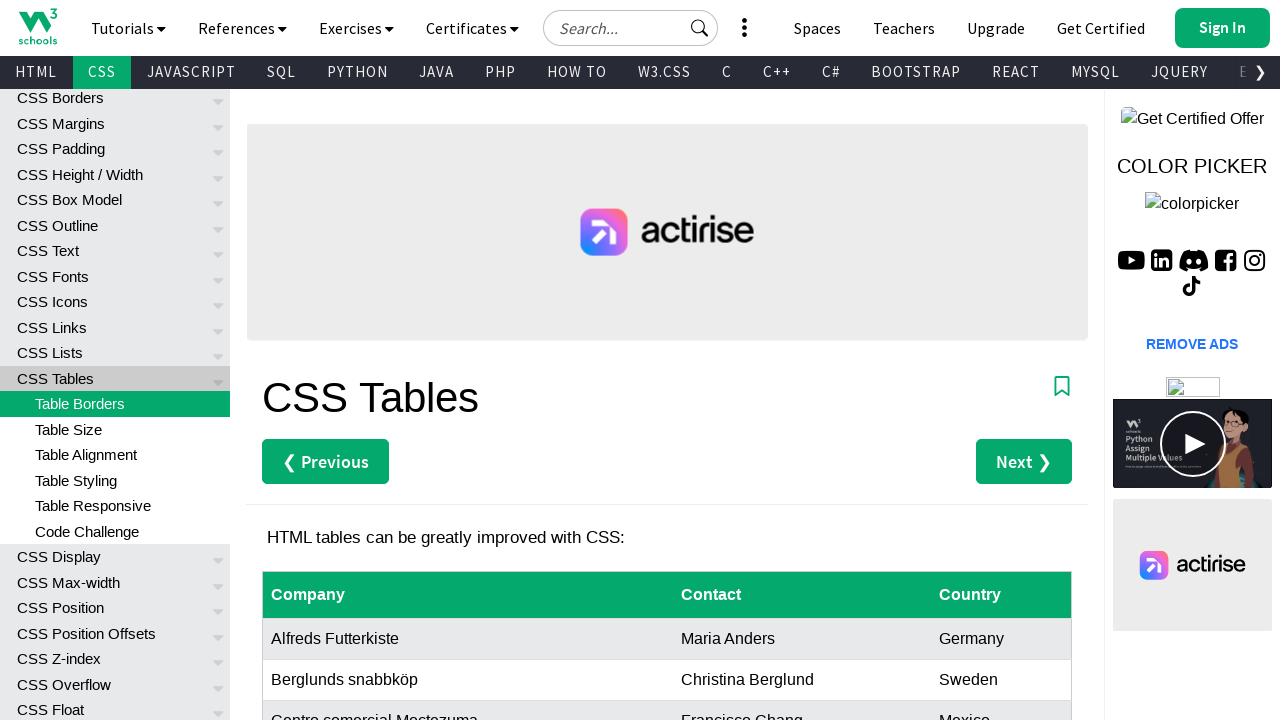

Located all table header columns: 3 columns found
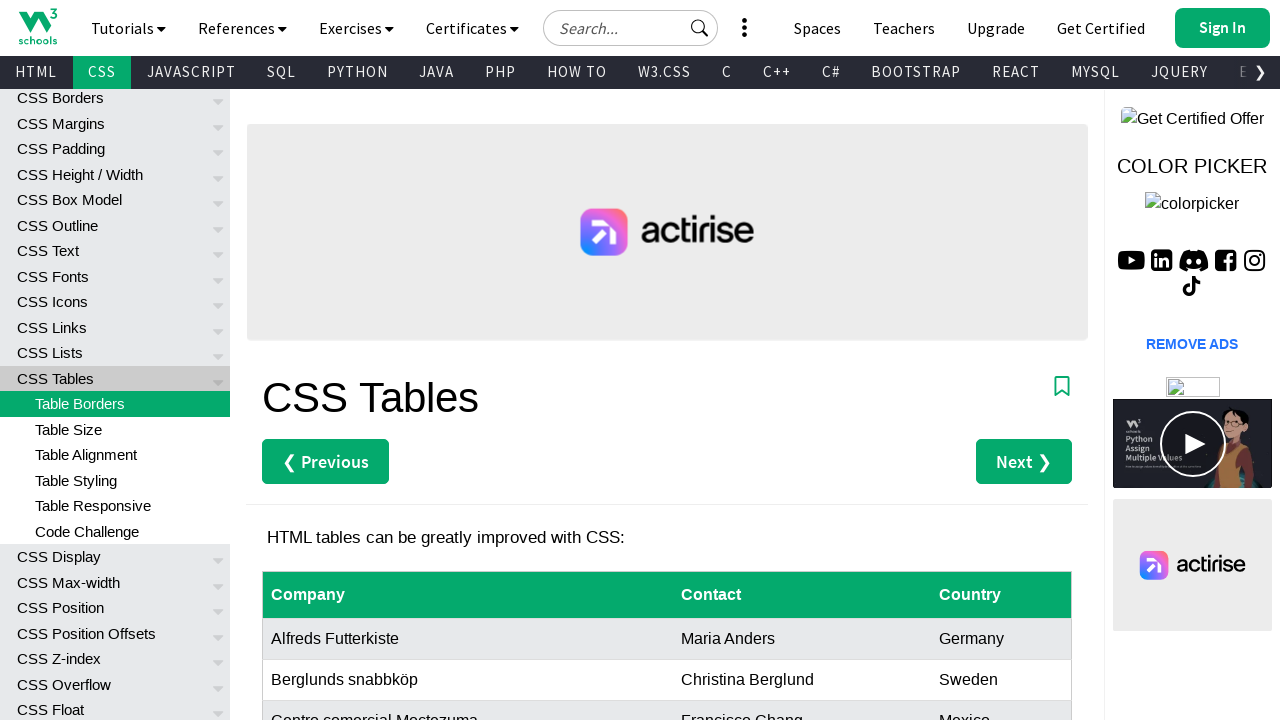

Located and waited for 3rd table row
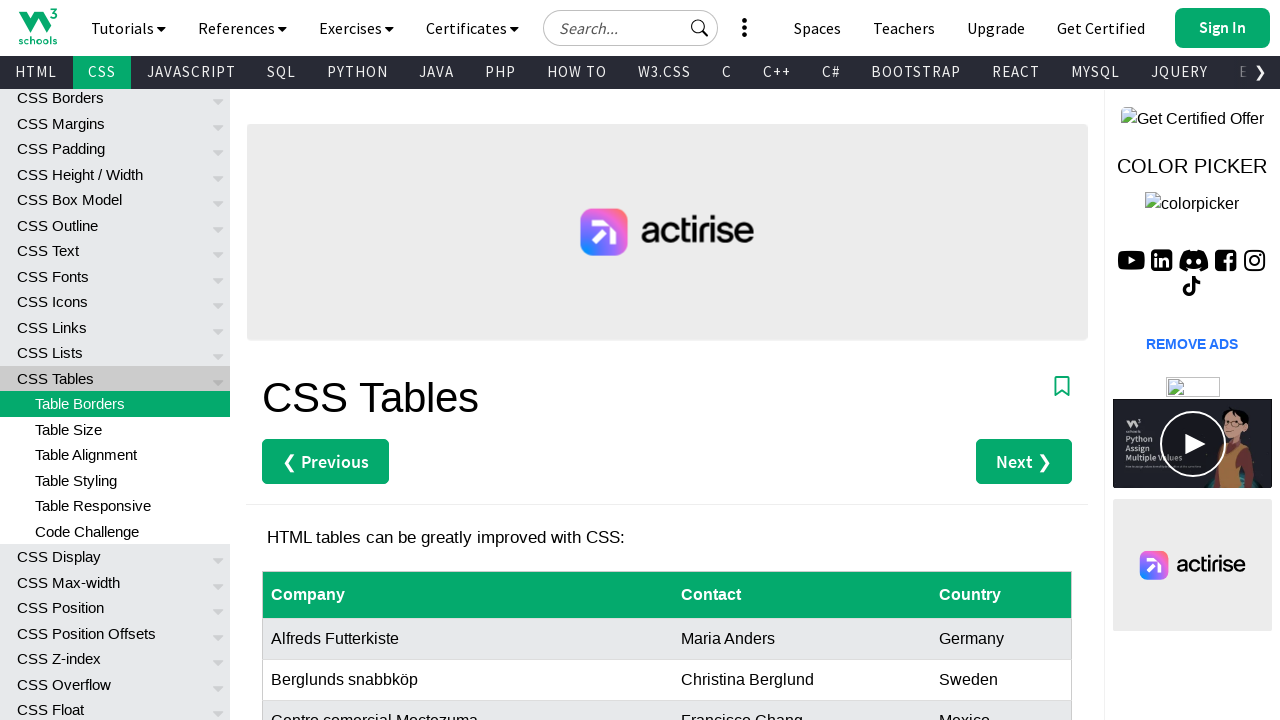

Located and waited for last table header column
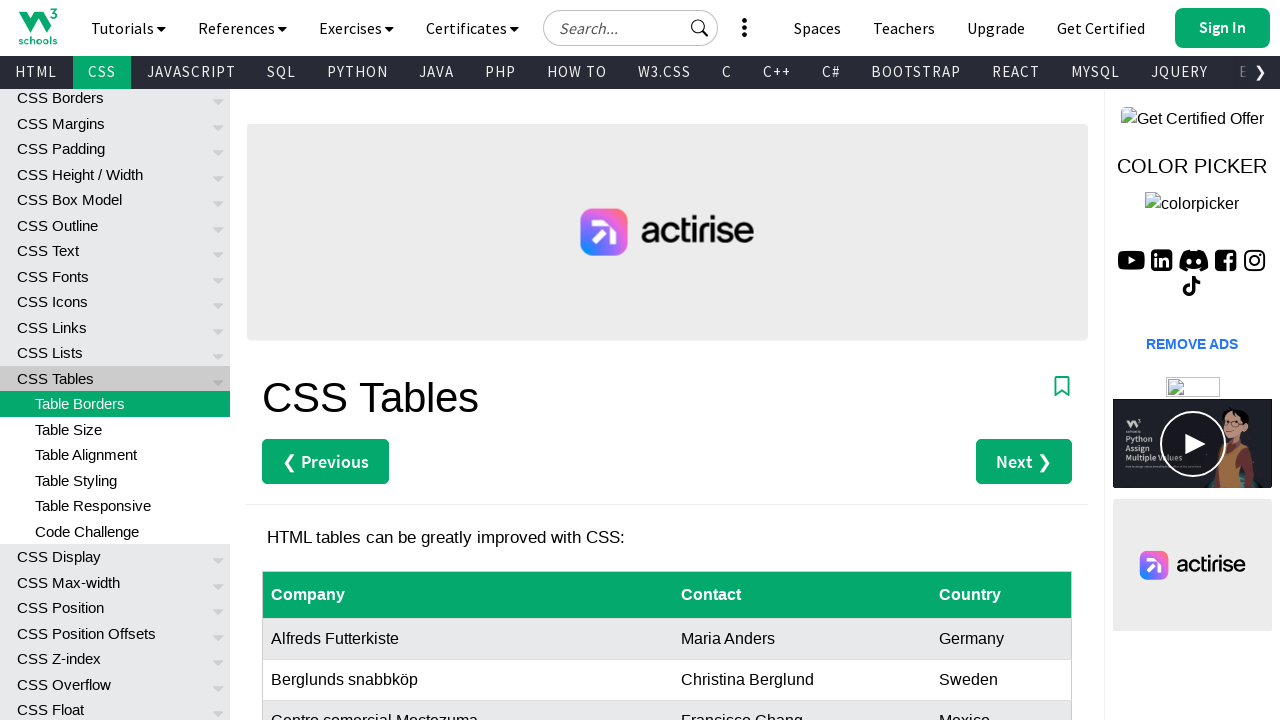

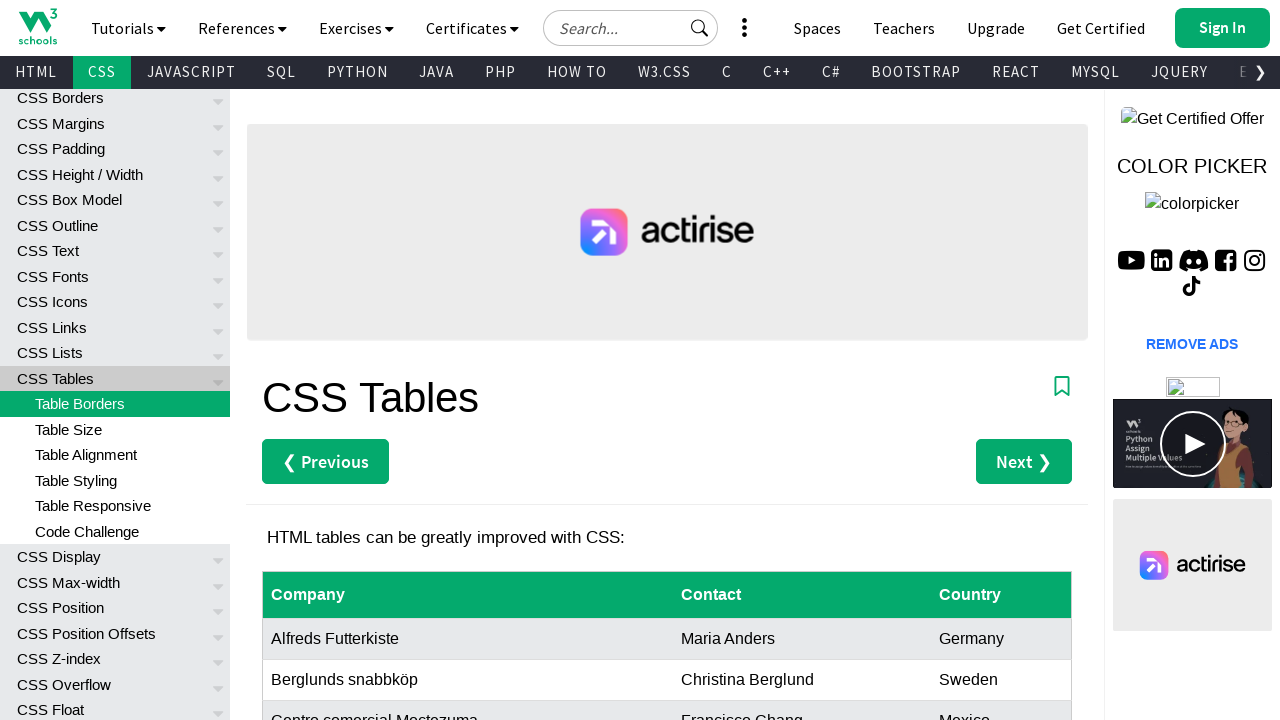